Tests opening a new browser tab, switching to it, navigating to a different URL, and verifying that two window handles exist.

Starting URL: https://the-internet.herokuapp.com/windows

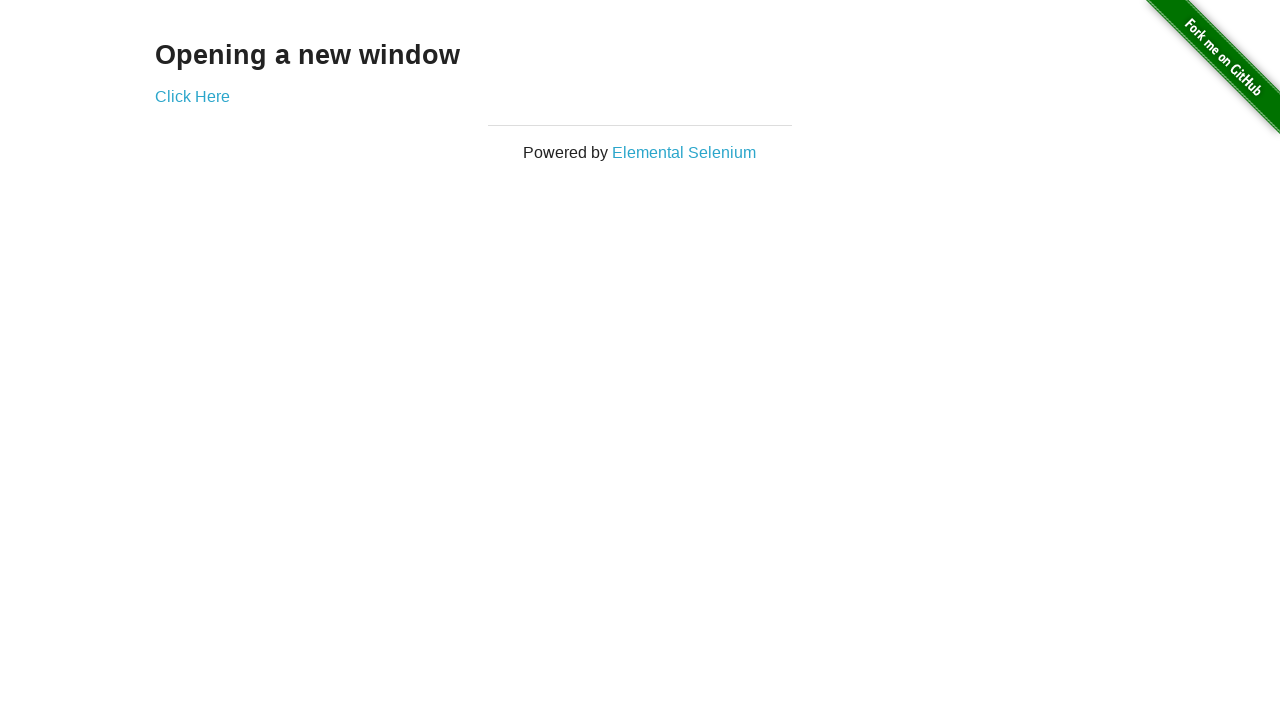

Opened a new browser tab
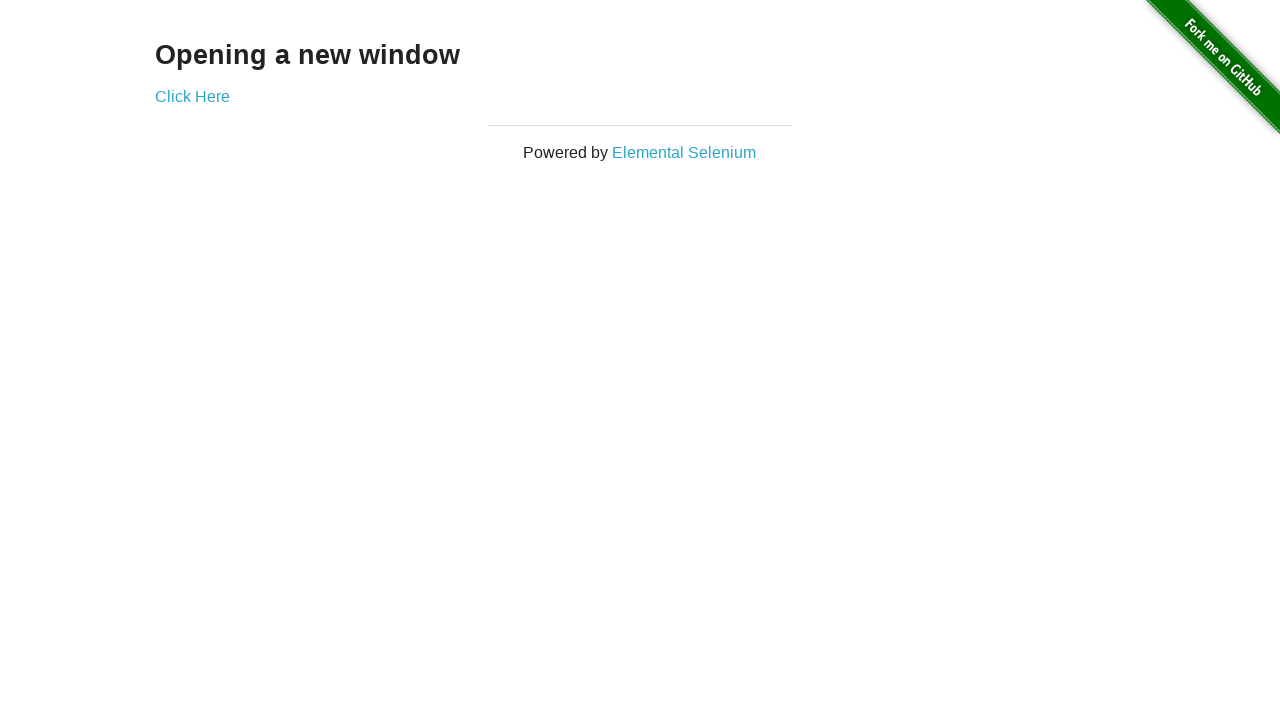

Navigated new tab to https://the-internet.herokuapp.com/typos
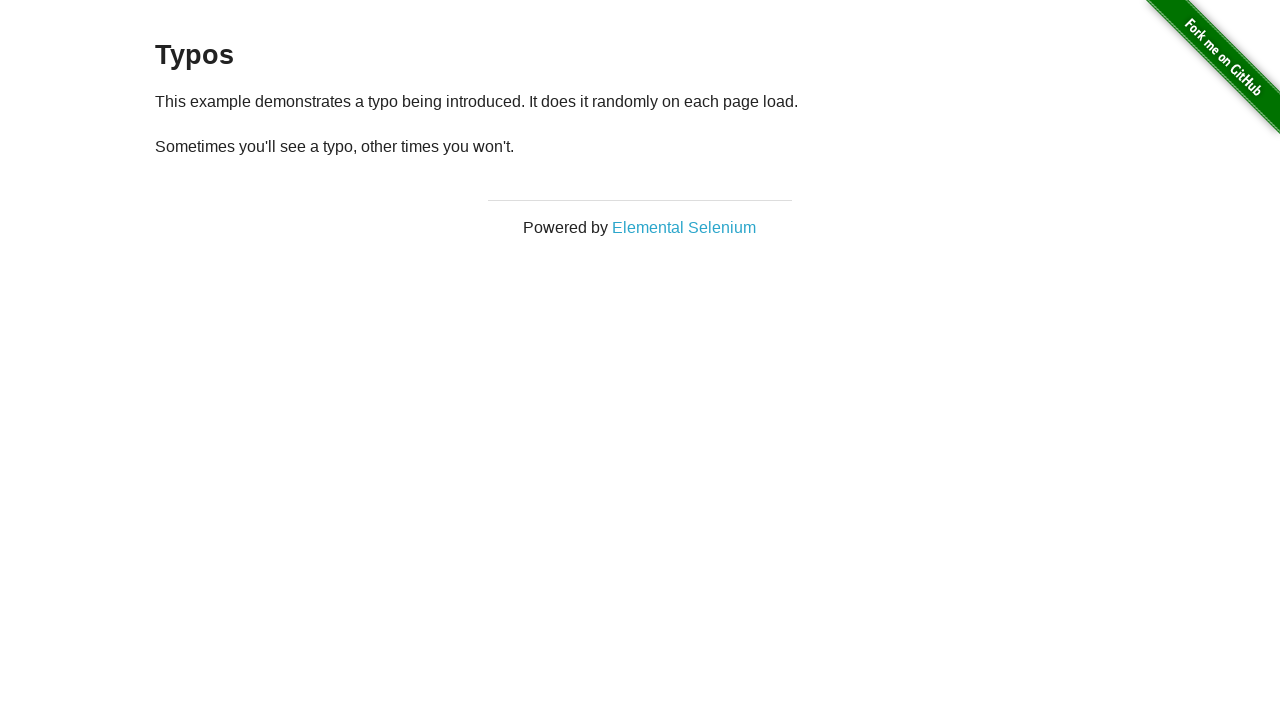

Verified that 2 browser tabs are open
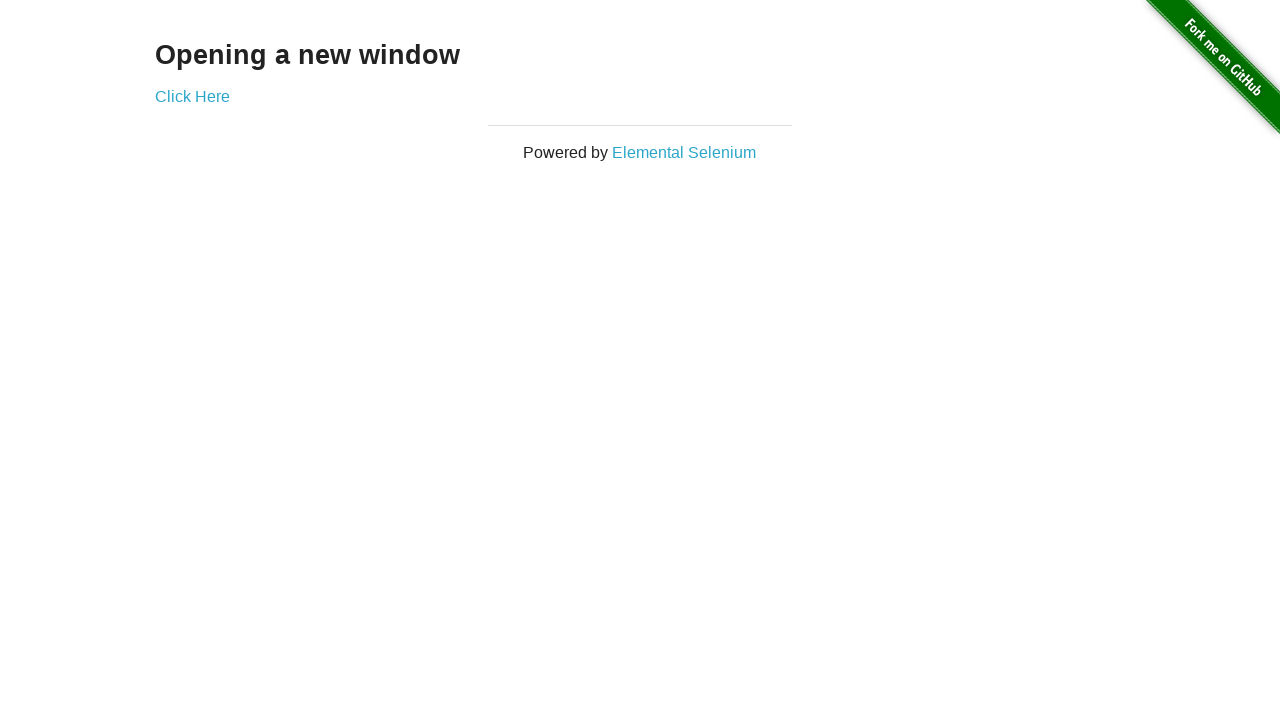

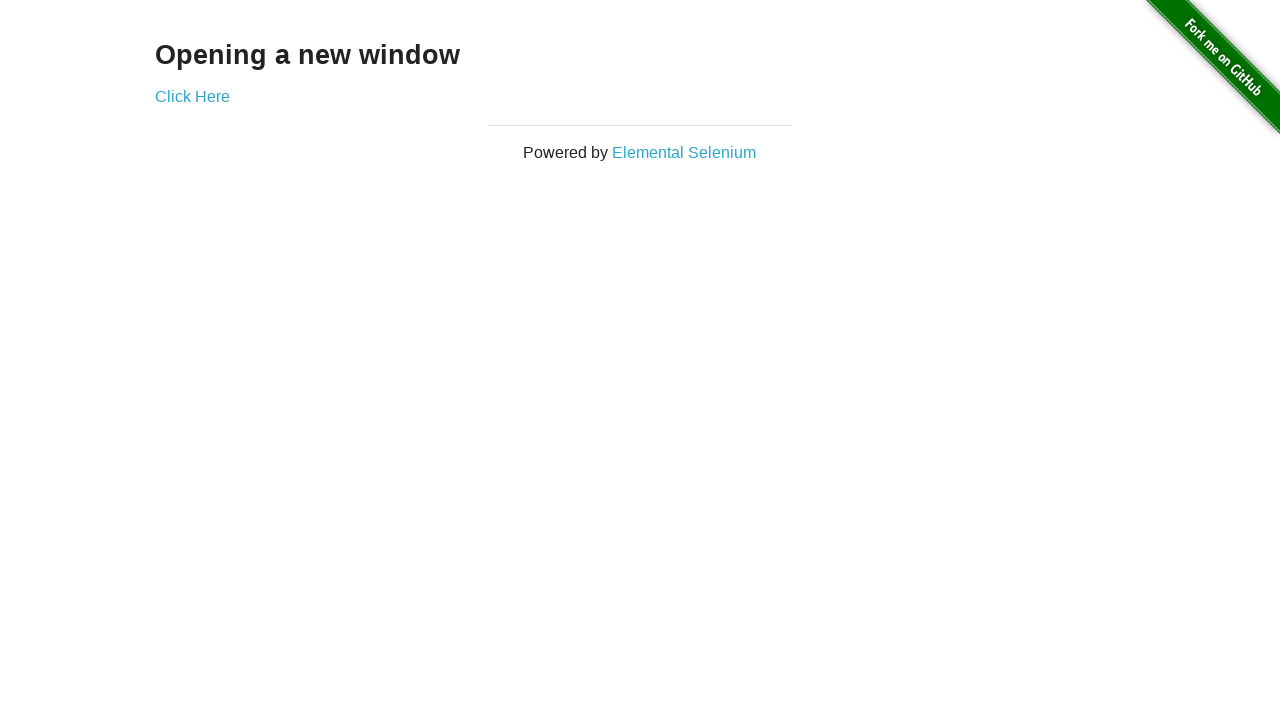